Tests filling a text input field on the Selenium web form demo page by locating the element by name and entering text

Starting URL: https://www.selenium.dev/selenium/web/web-form.html

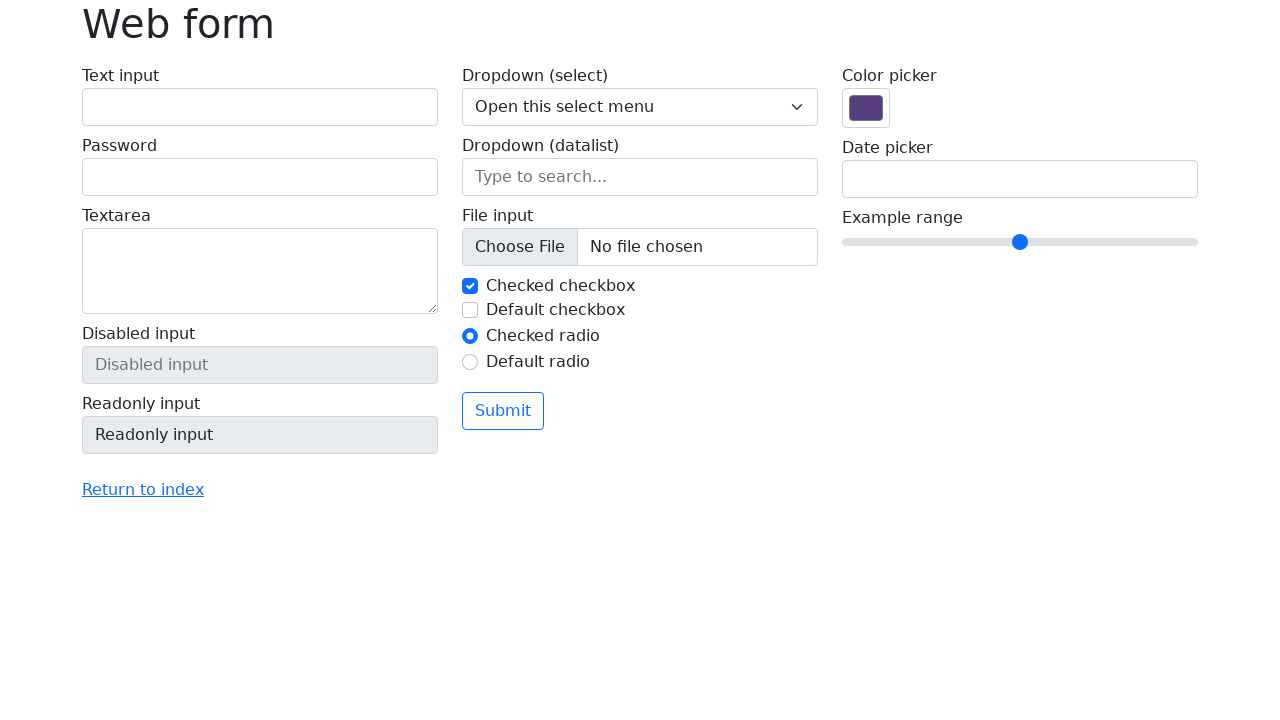

Filled text input field with name 'my-text' with value 'jdbc' on input[name='my-text']
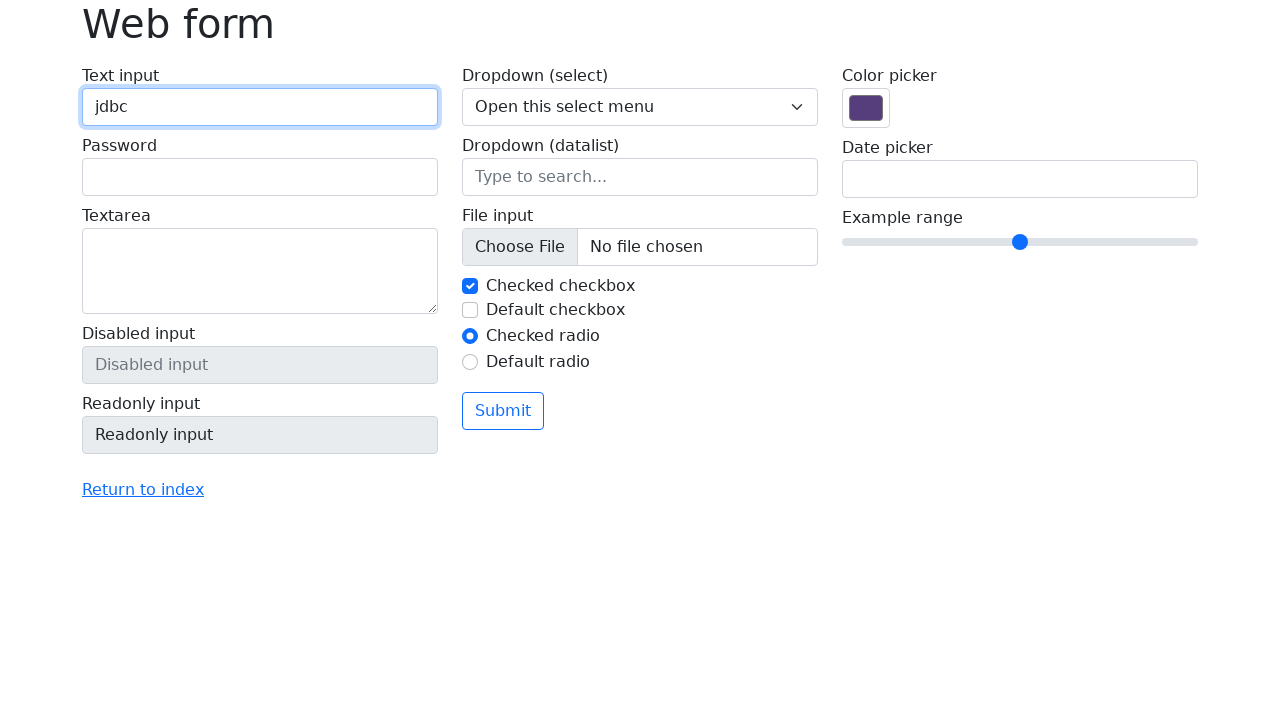

Verified that text input field contains the value 'jdbc'
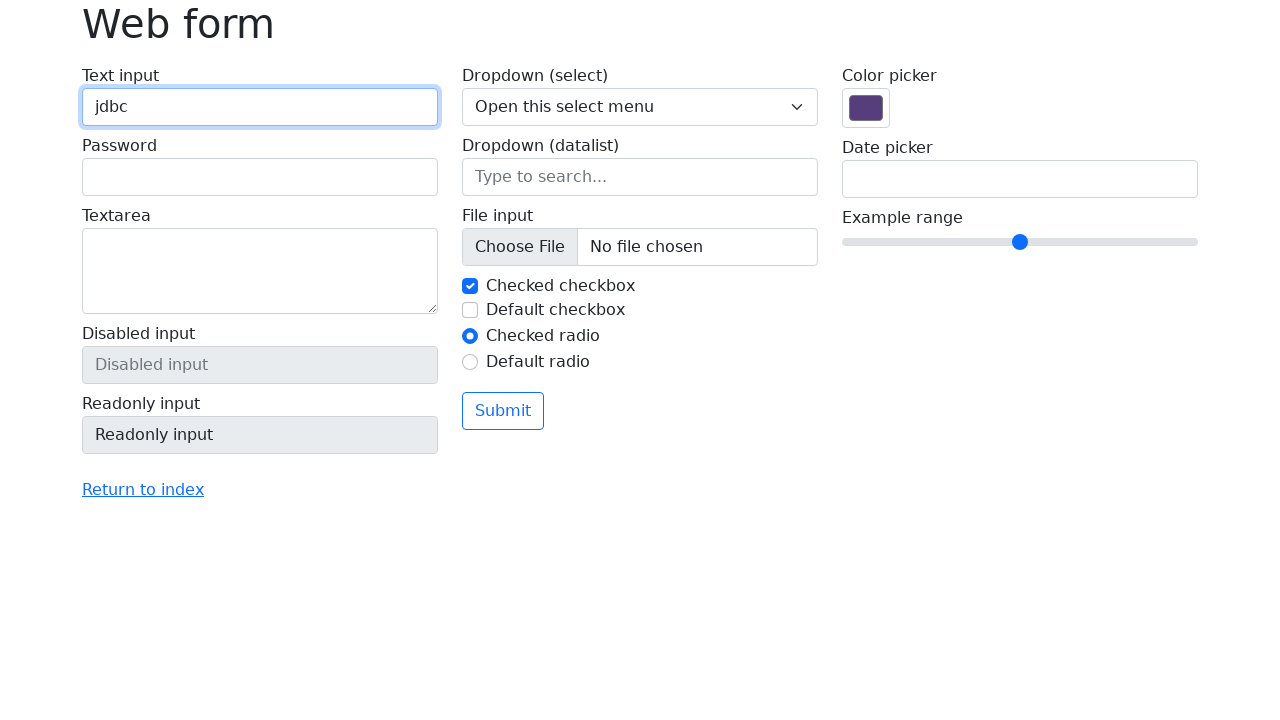

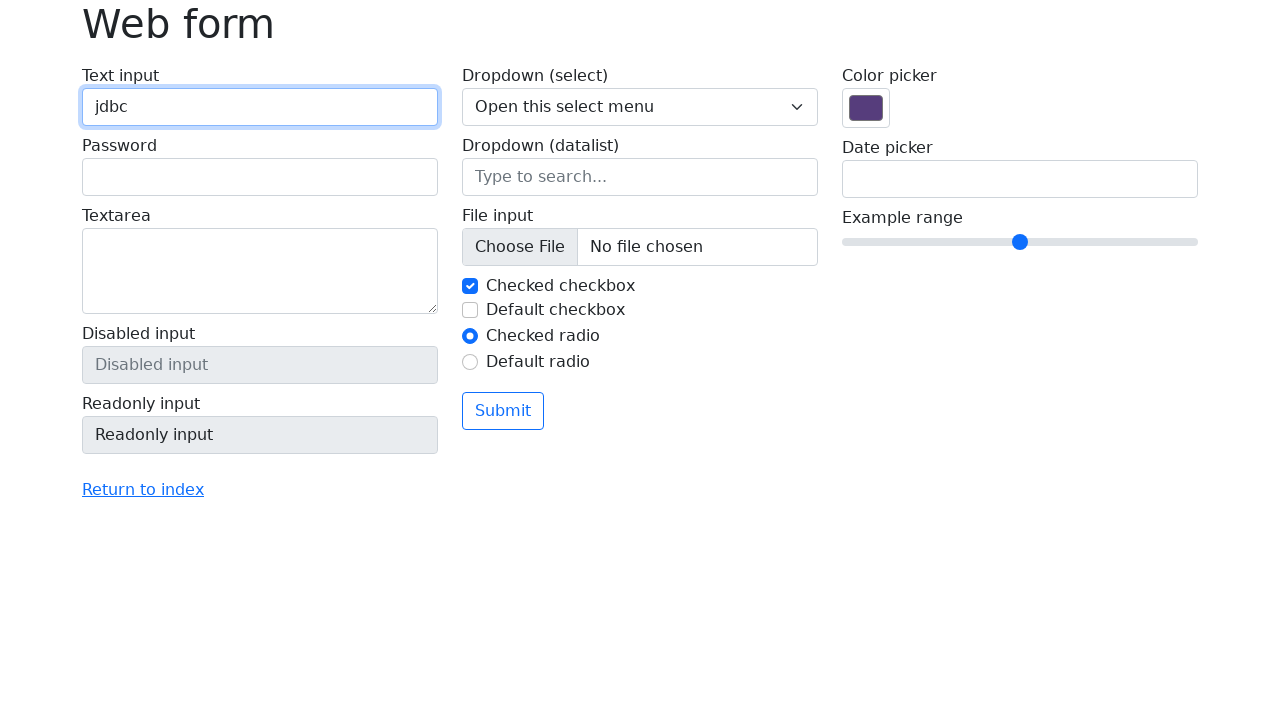